Navigates to the Playwright Python documentation website and clicks on the Docs link to access the documentation section

Starting URL: https://playwright.dev/python

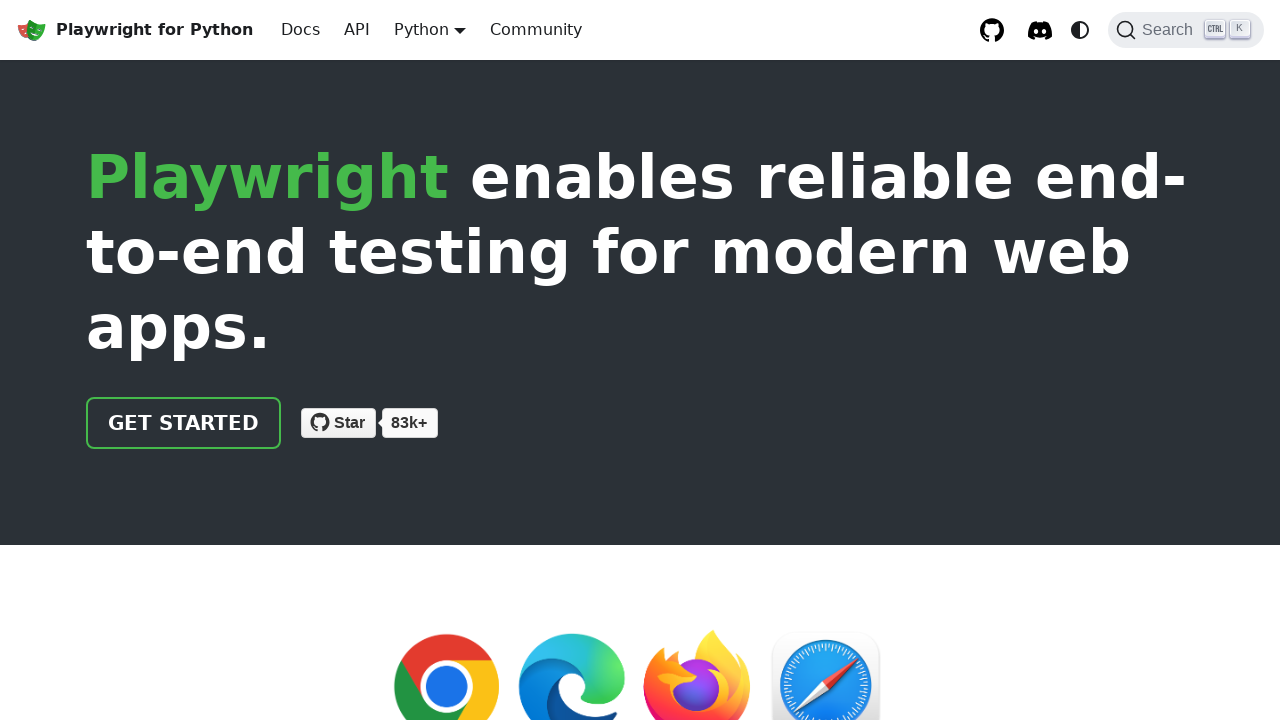

Navigated to Playwright Python documentation website
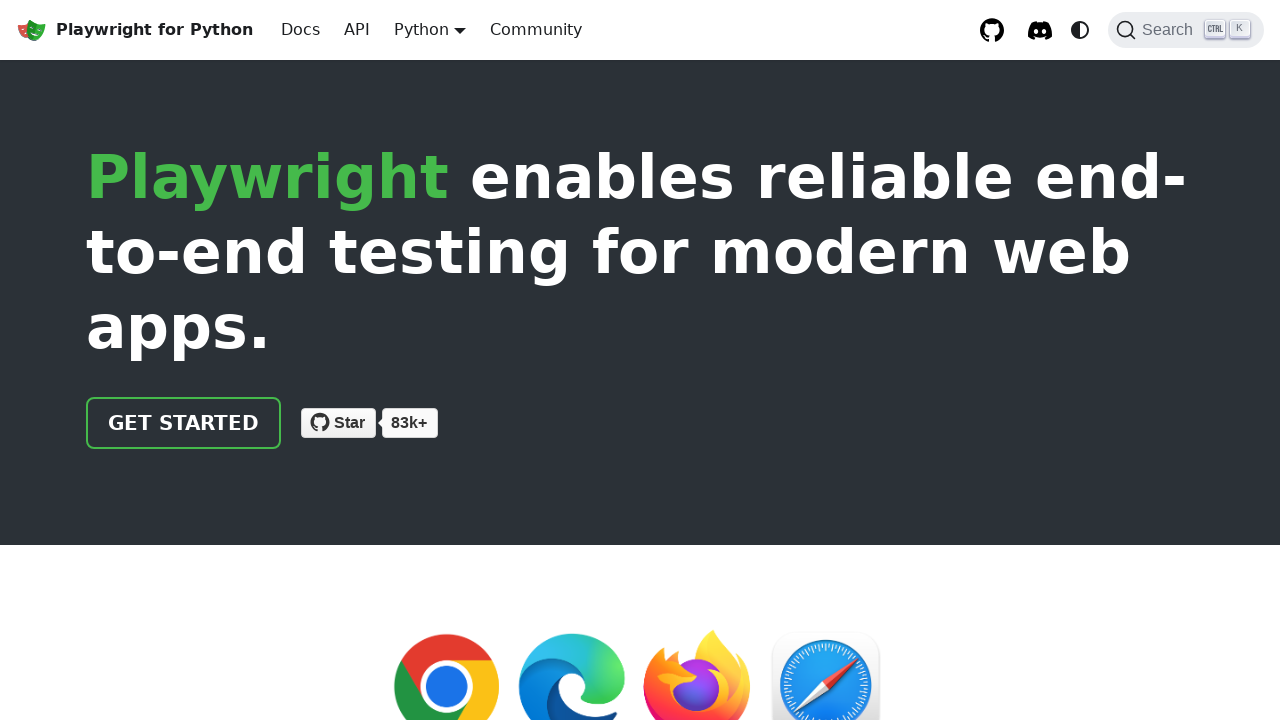

Clicked on the Docs link in the navigation at (300, 30) on internal:role=link[name="Docs"i]
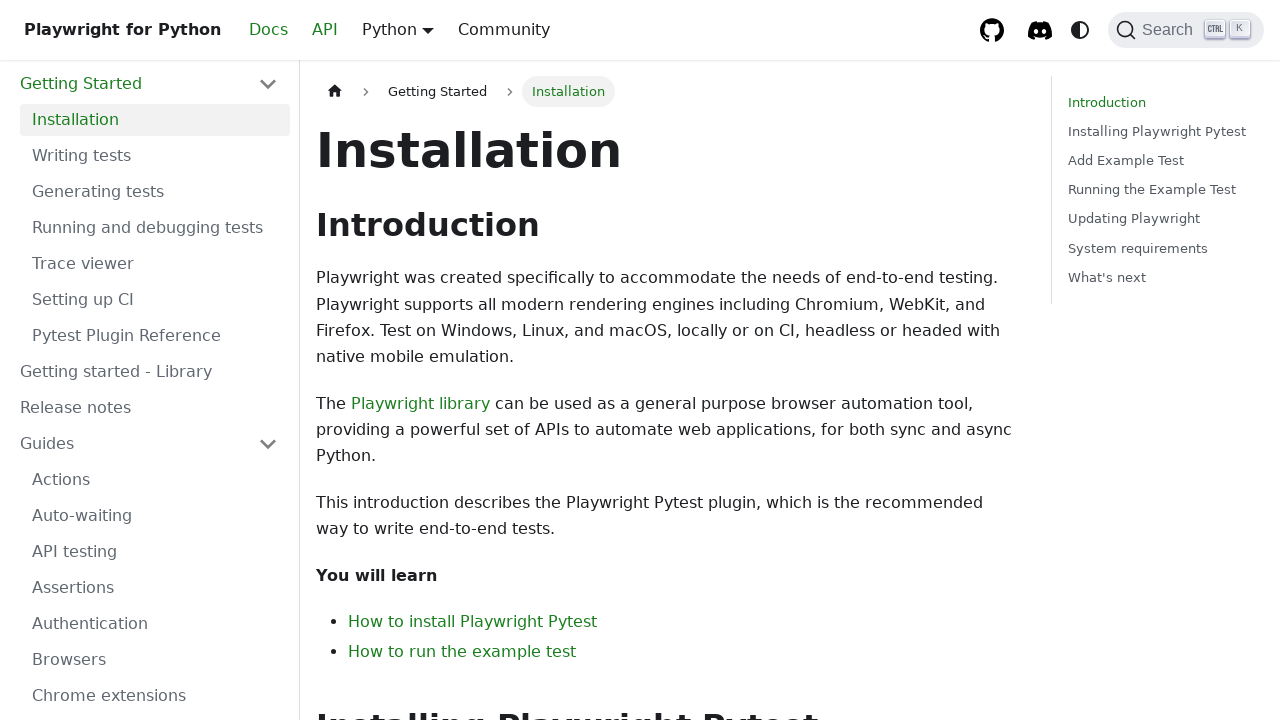

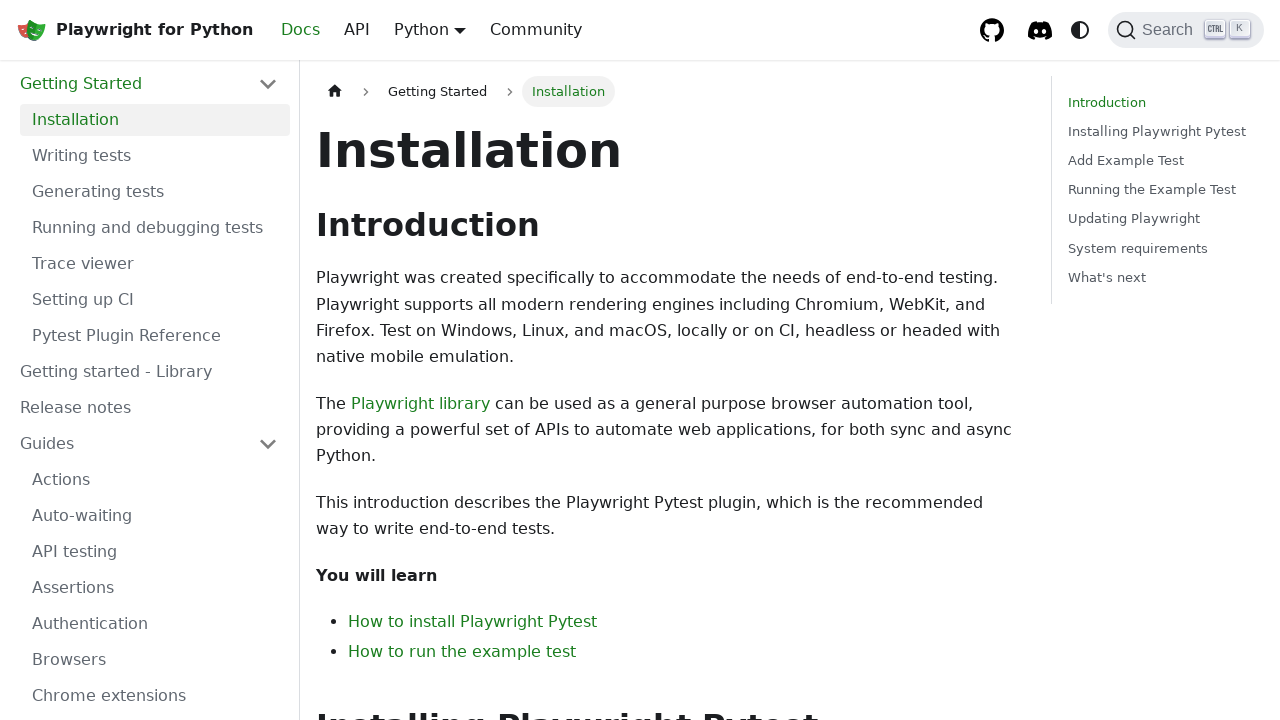